Tests opening a new browser window, positioning it, navigating to a different page in the new window, and verifying that two windows are open.

Starting URL: http://the-internet.herokuapp.com/windows

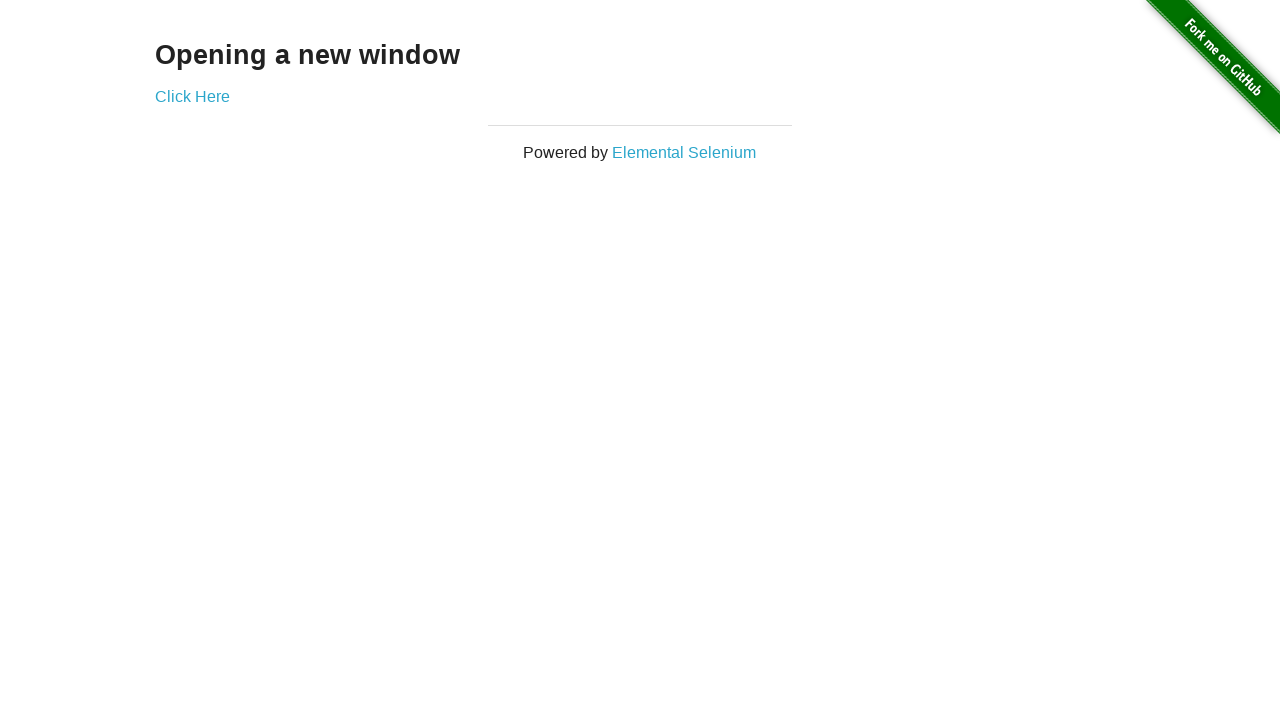

Opened a new browser window
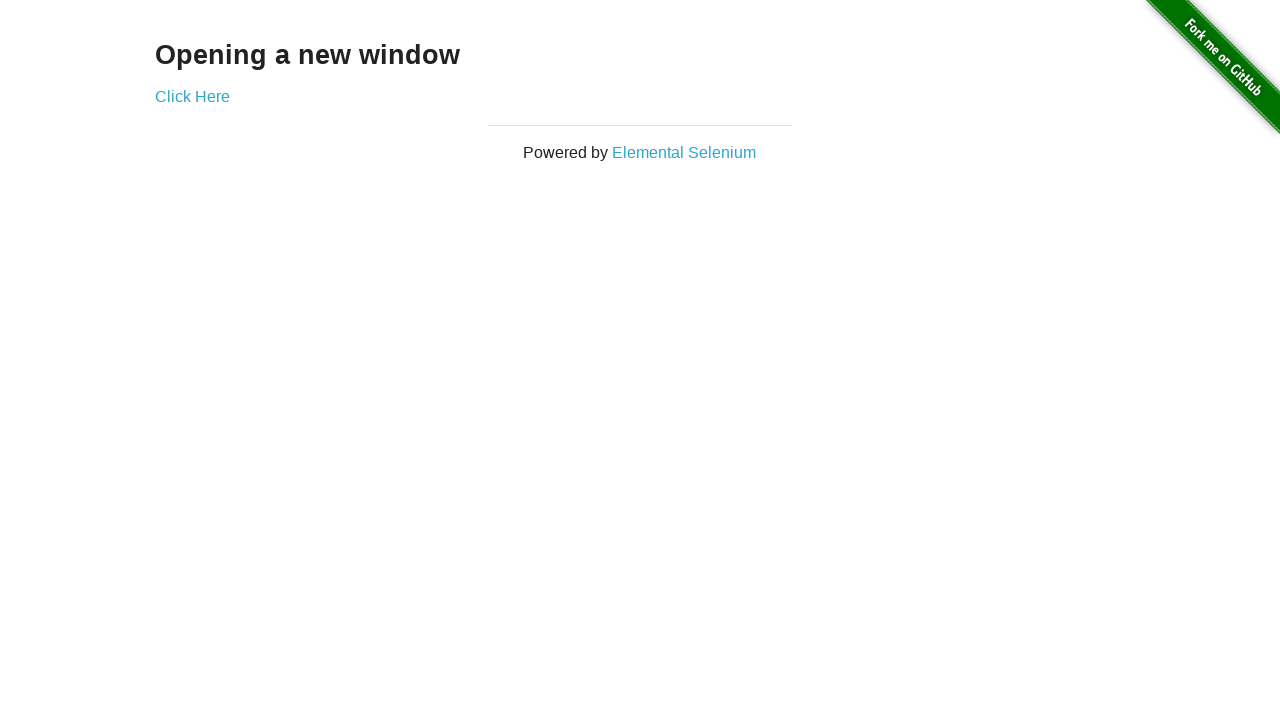

Navigated to typos page in new window
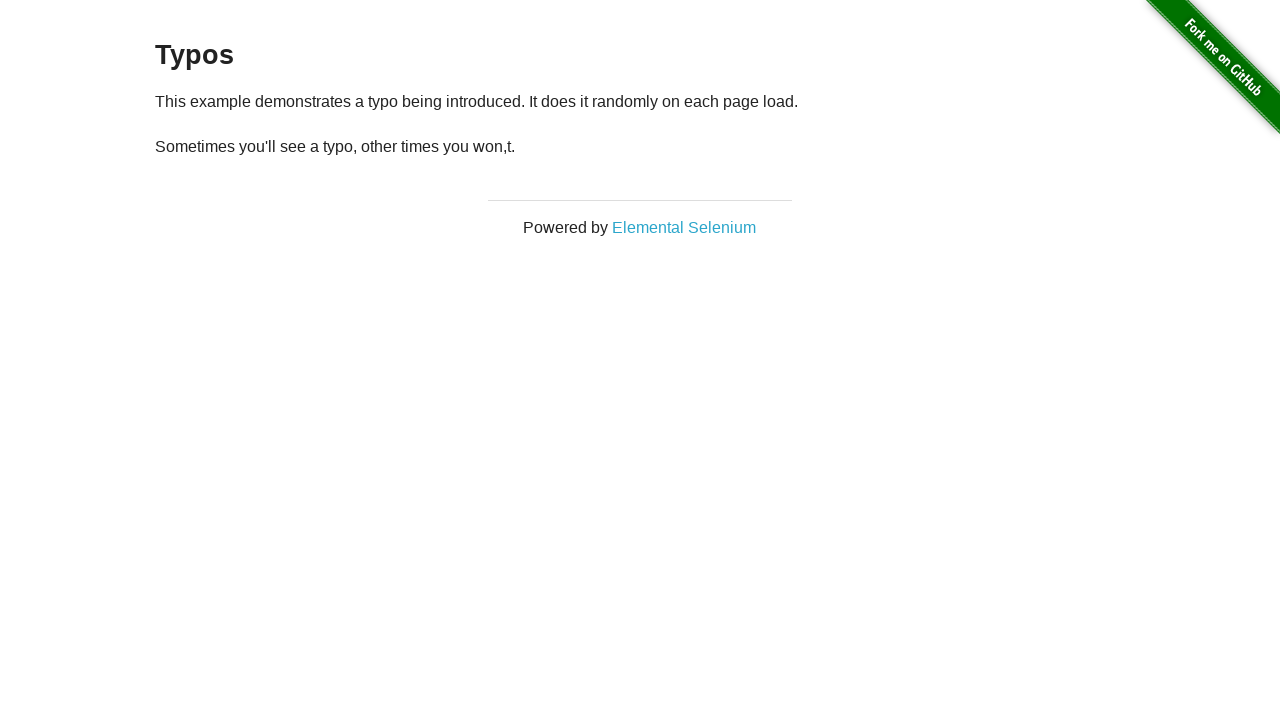

New window page loaded (domcontentloaded)
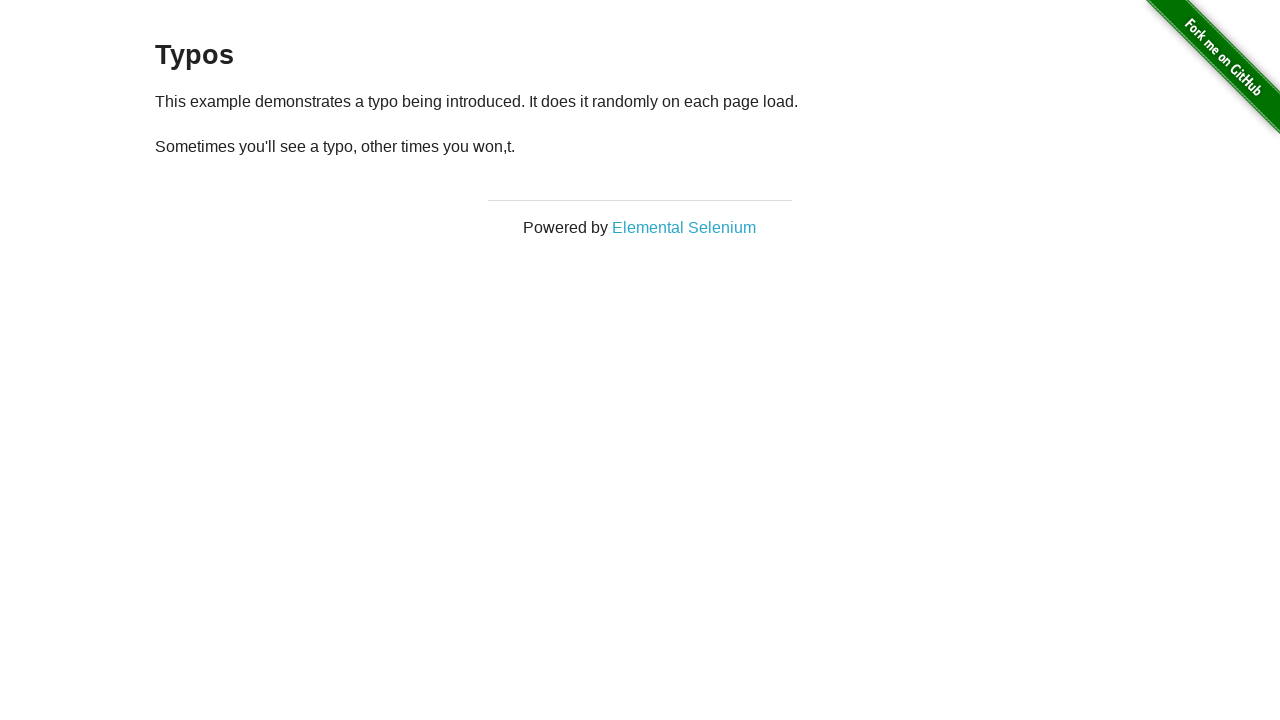

Verified that 2 windows are open
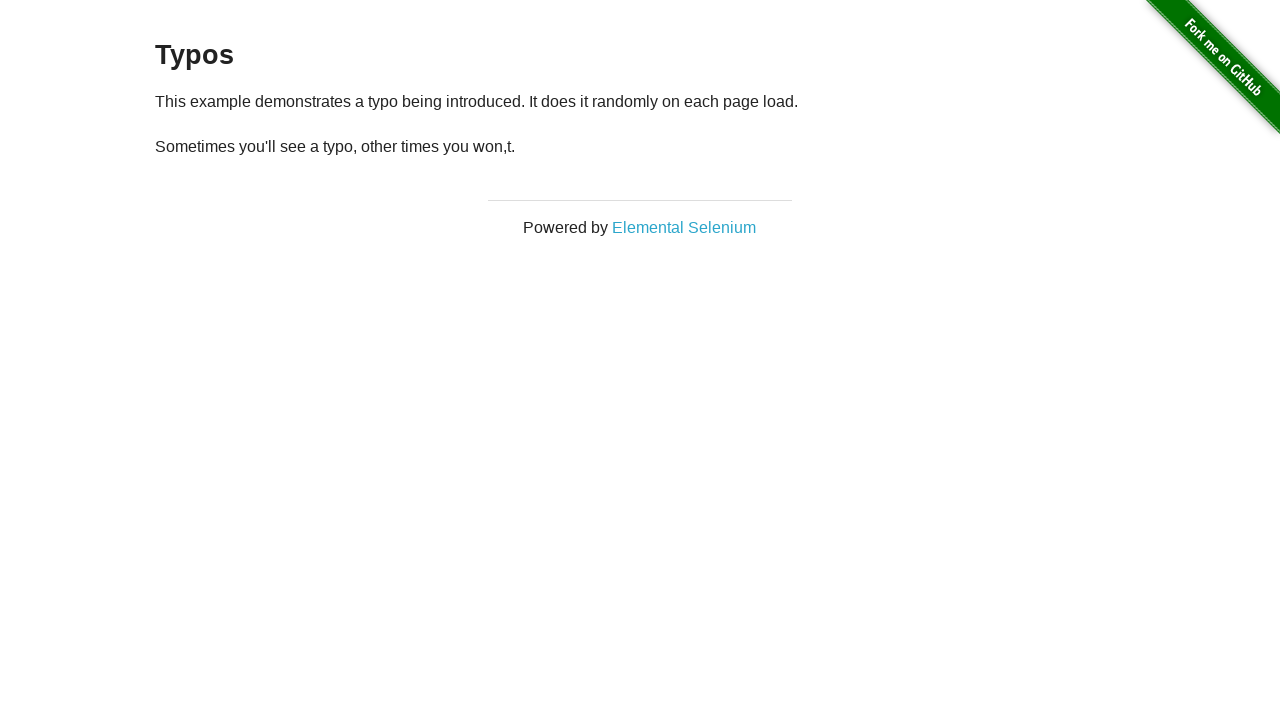

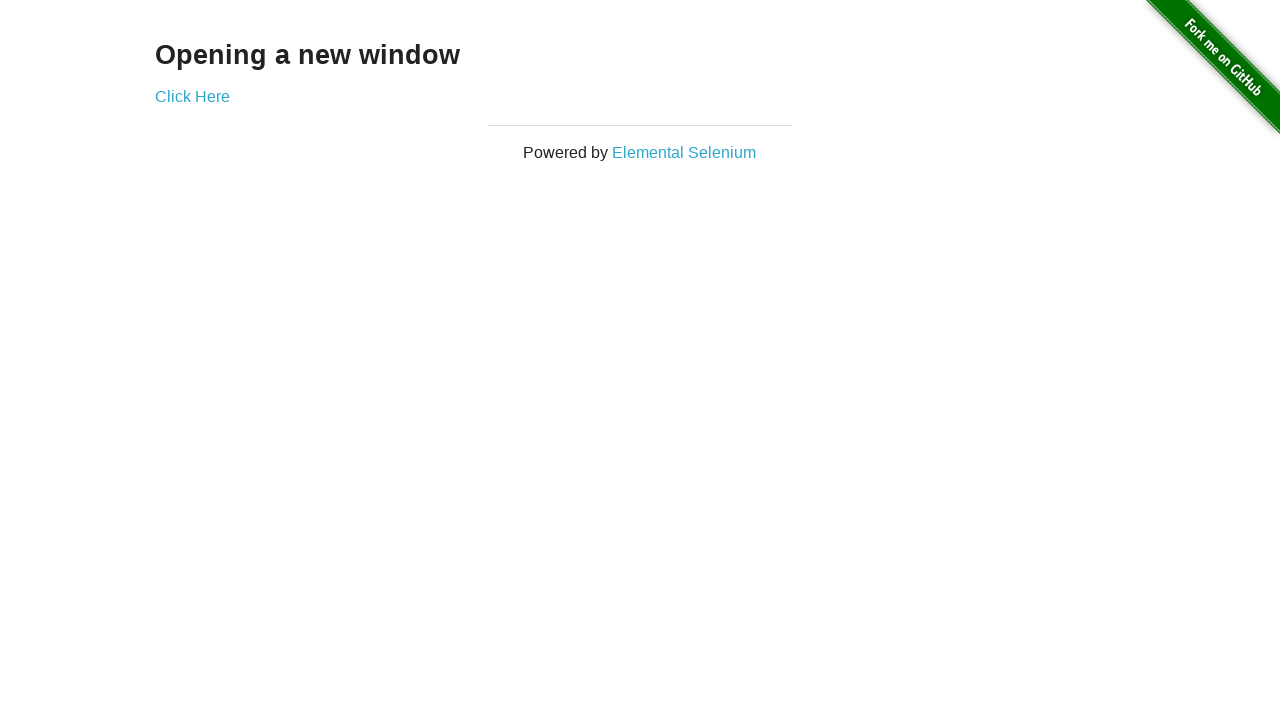